Navigates to the MoneyPak page on attheregister.com website and maximizes the browser window

Starting URL: https://www.attheregister.com/moneypak

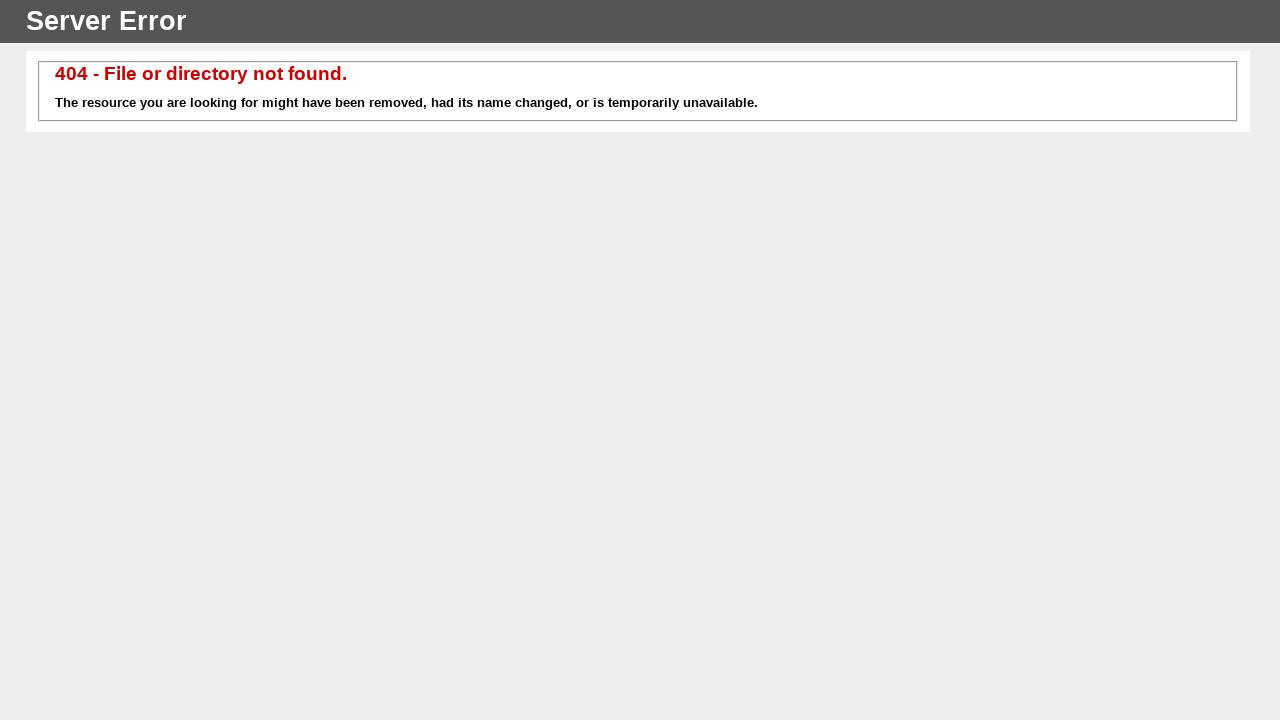

Set viewport size to 1920x1080 to maximize browser window
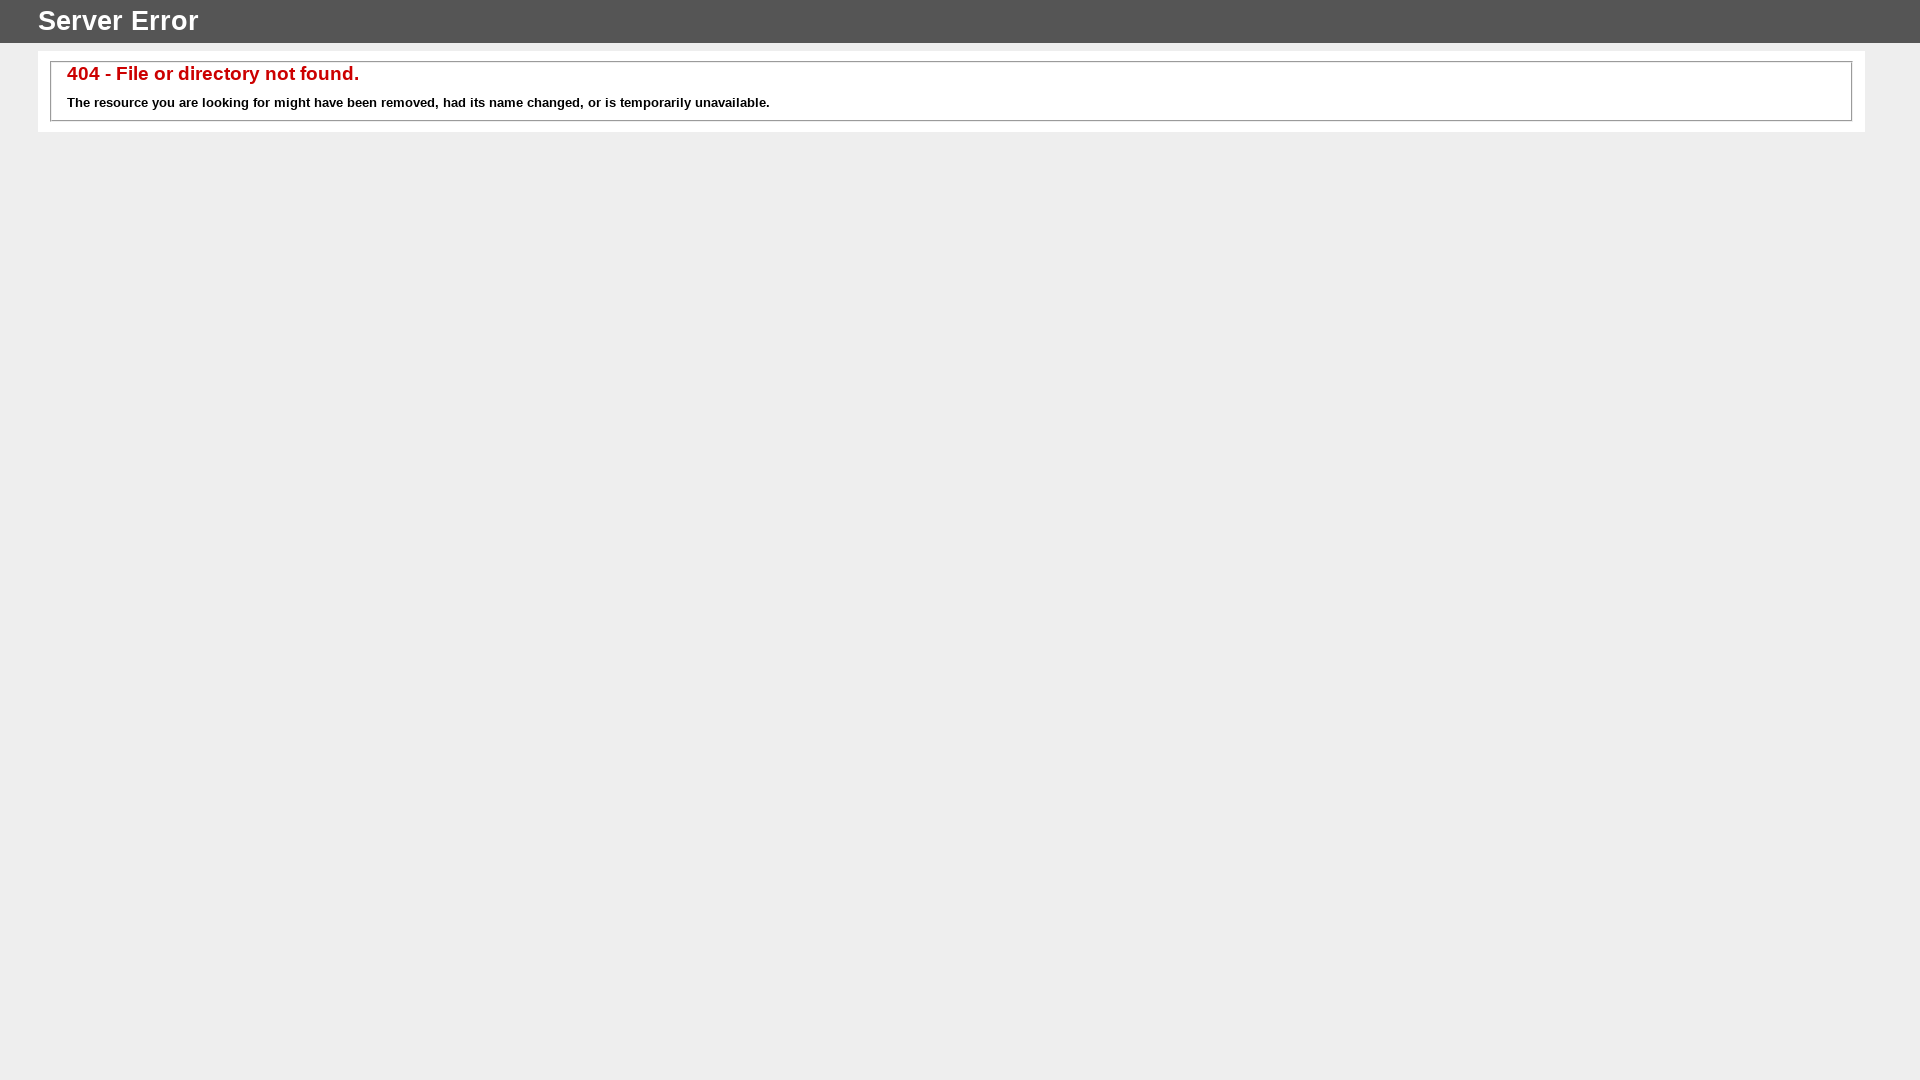

Waited for page to fully load with networkidle state
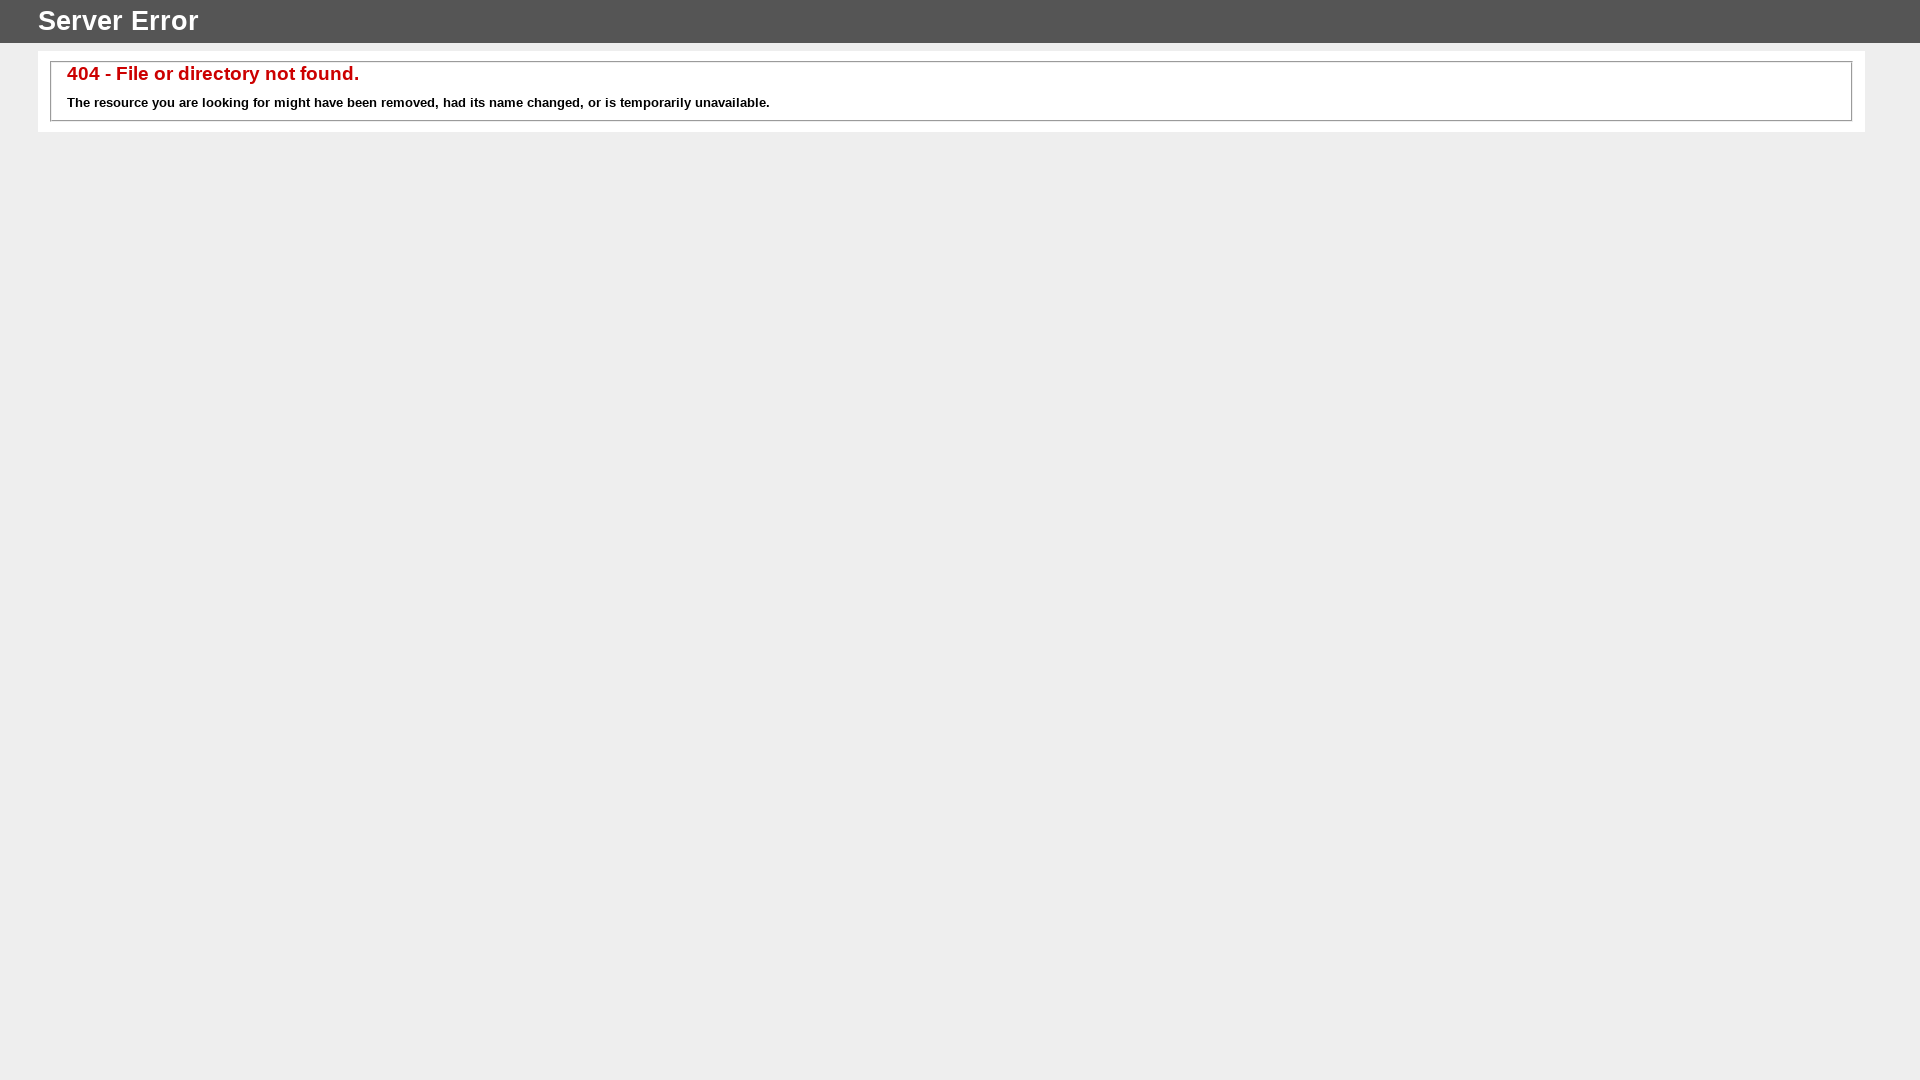

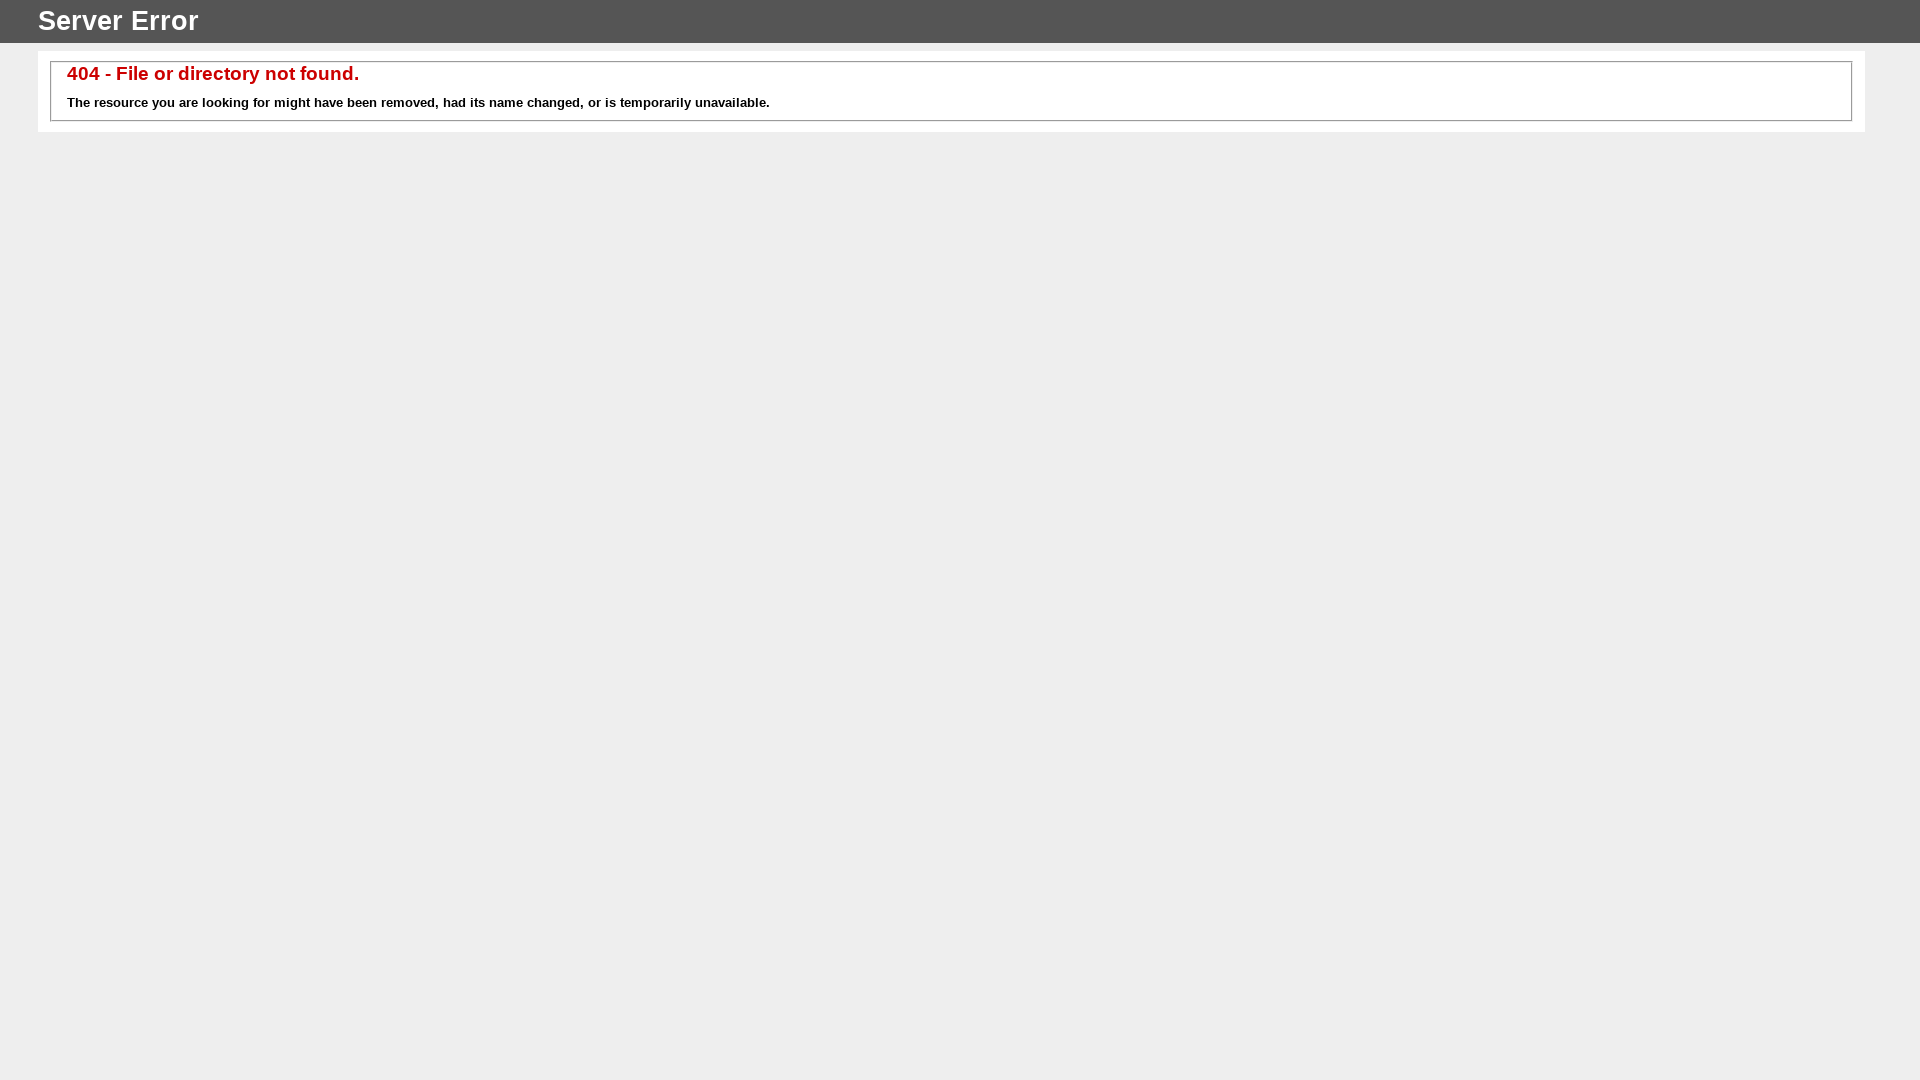